Navigates through a multi-level menu system by clicking all menu items and their sub-items on the radiology page

Starting URL: https://www.invitro.ru/radiology/

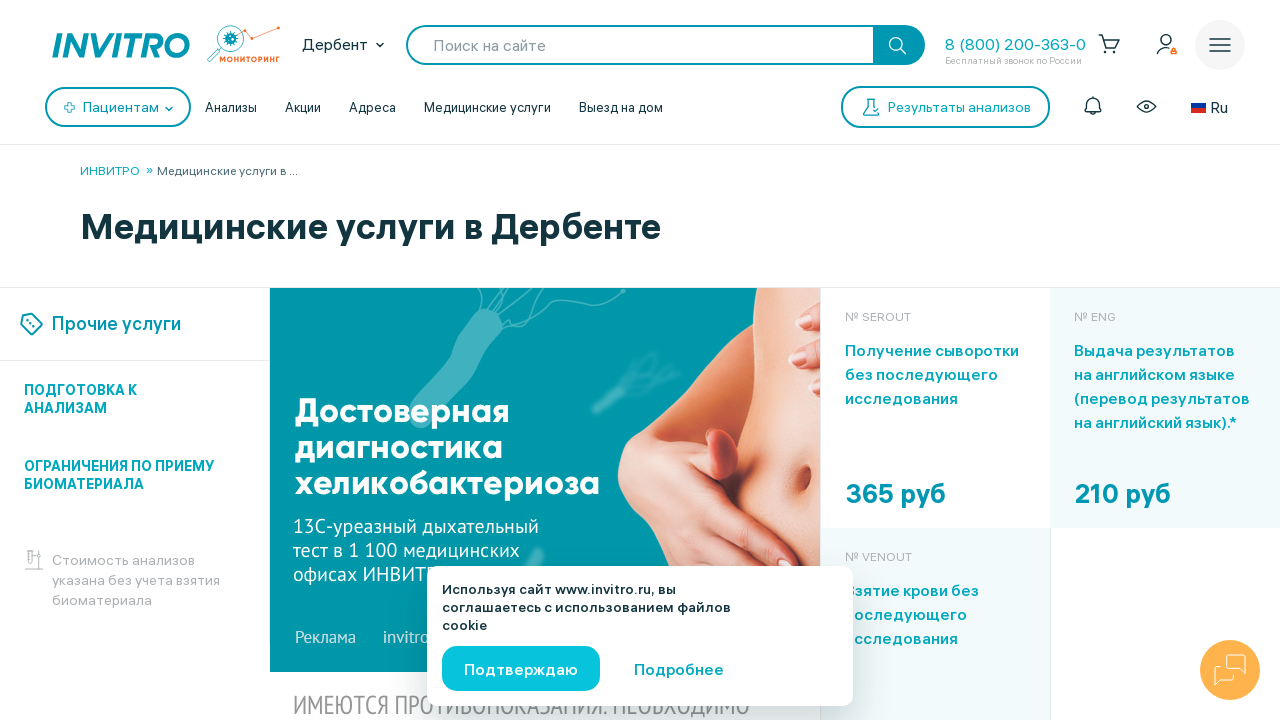

Waited for main menu items to be ready
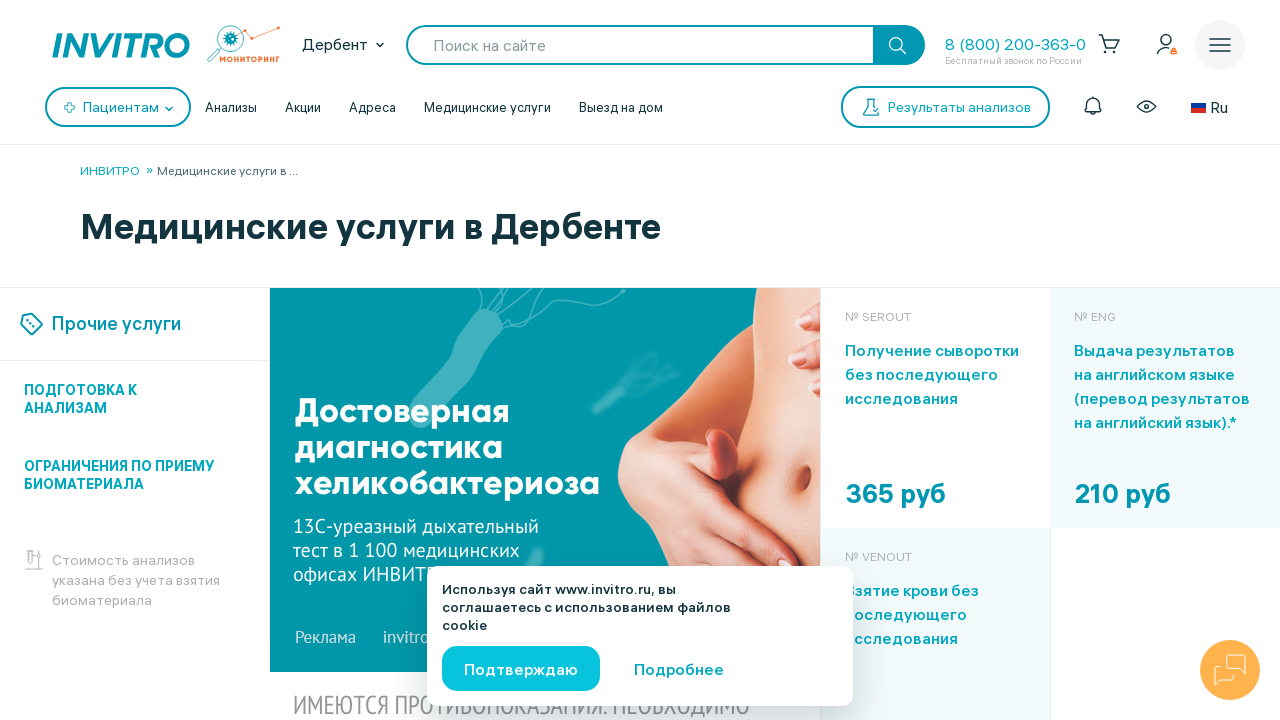

Retrieved 1 main menu items
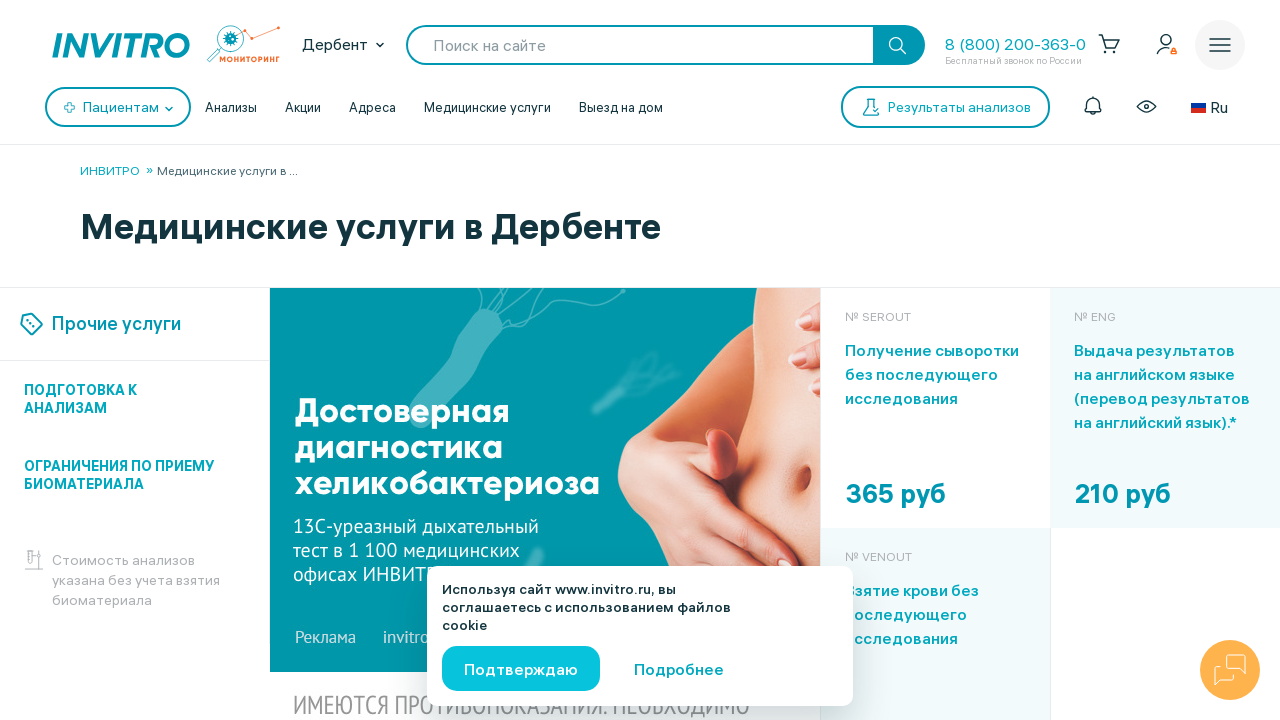

Scrolled main menu item 1 into view
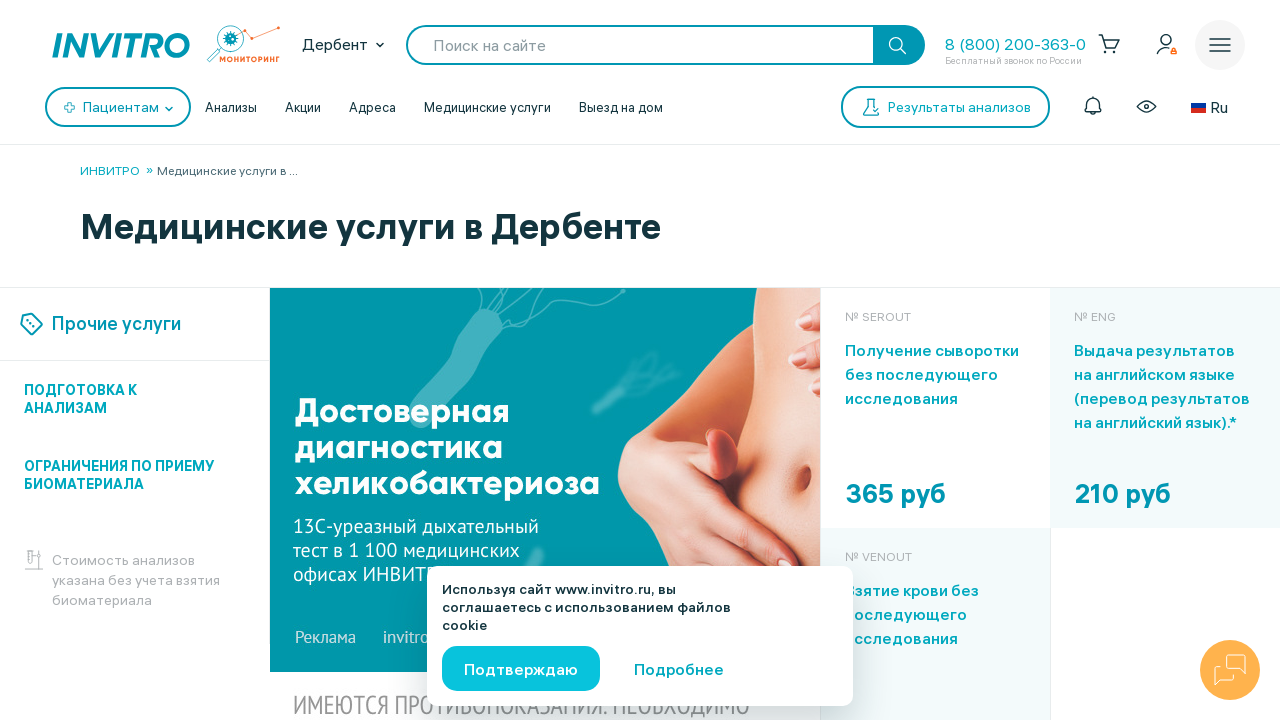

Clicked main menu item 1 at (134, 324) on .side-bar-second__link >> nth=0
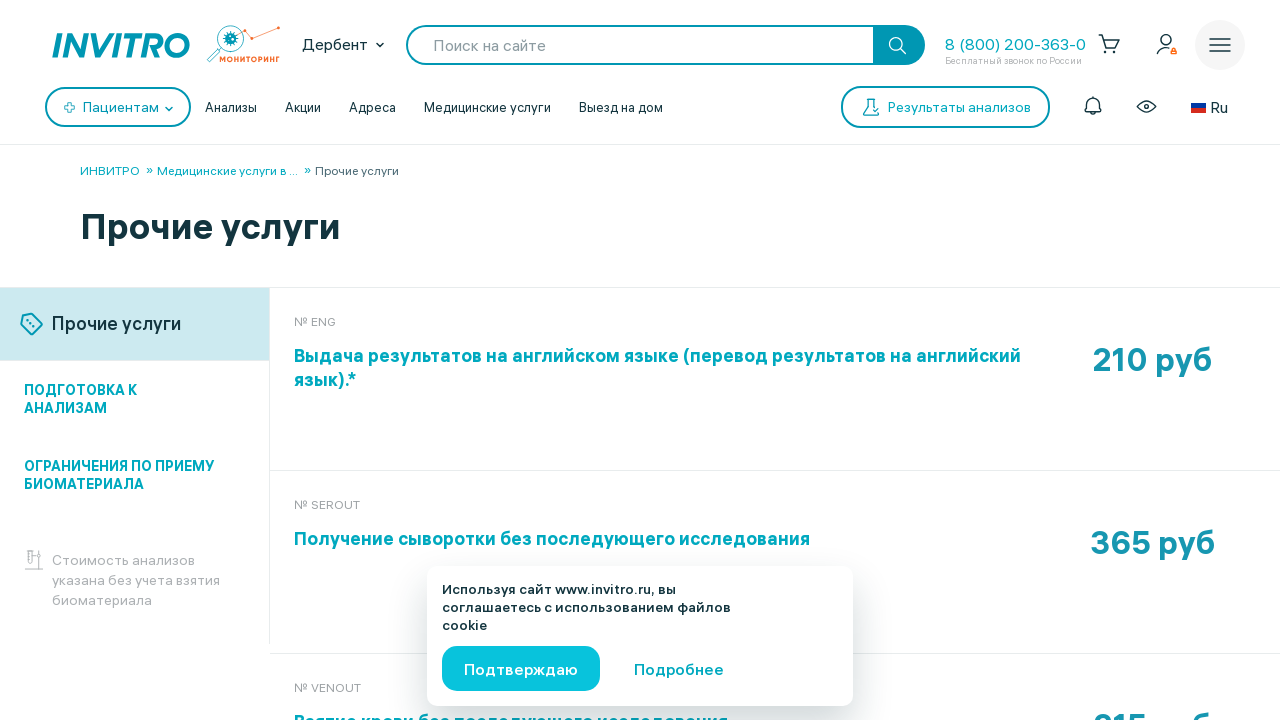

Active submenu appeared for menu item 1
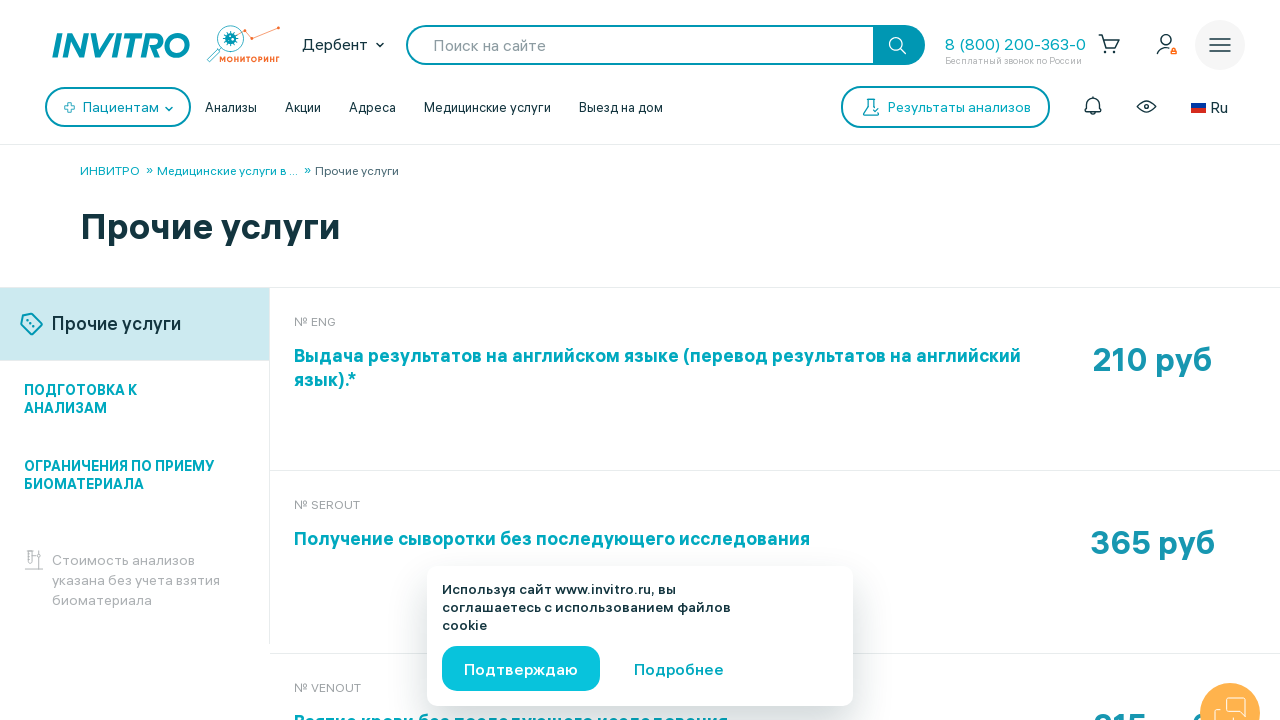

Retrieved 0 sub-items for menu item 1
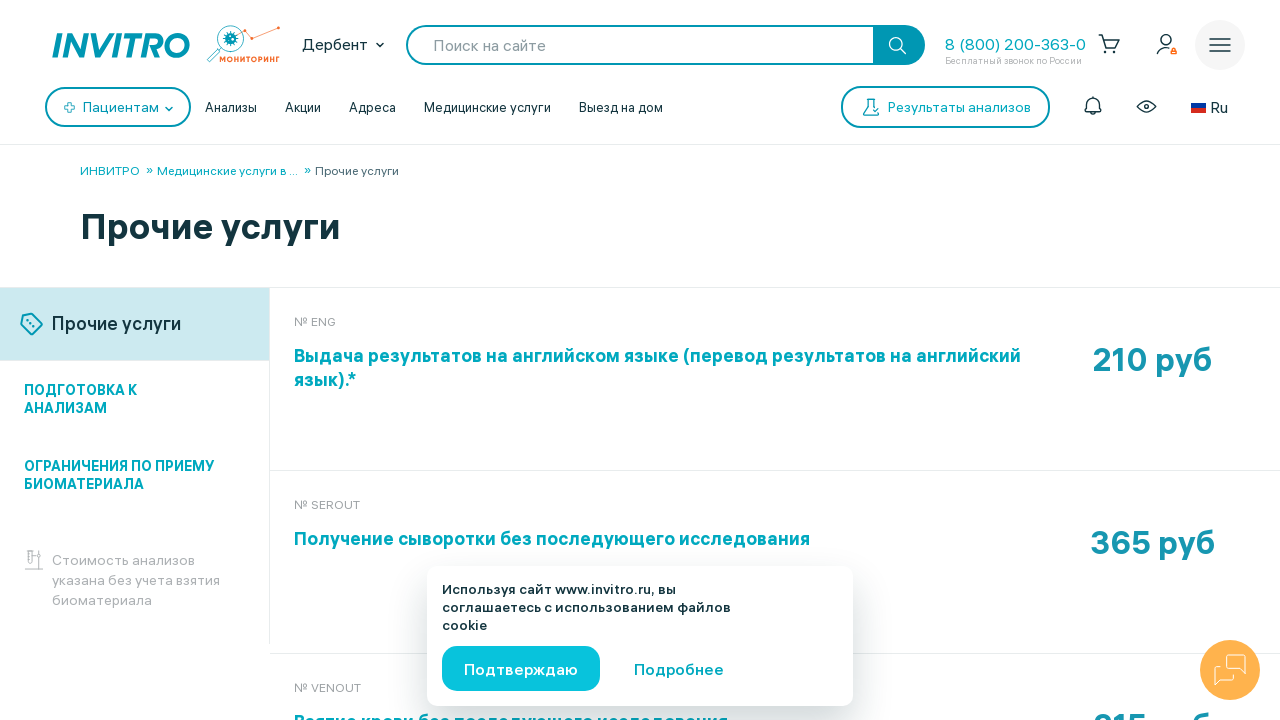

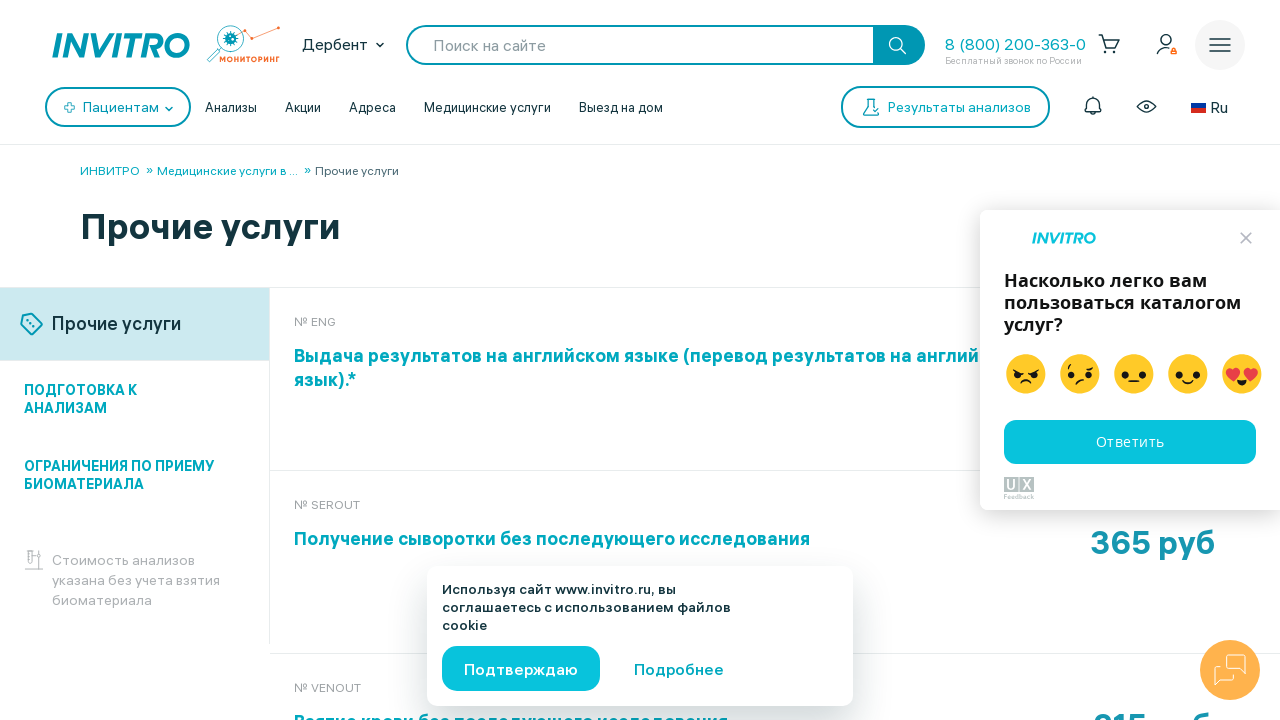